Tests sorting the Due column using semantic class-based selectors on table2, which has helpful class attributes.

Starting URL: http://the-internet.herokuapp.com/tables

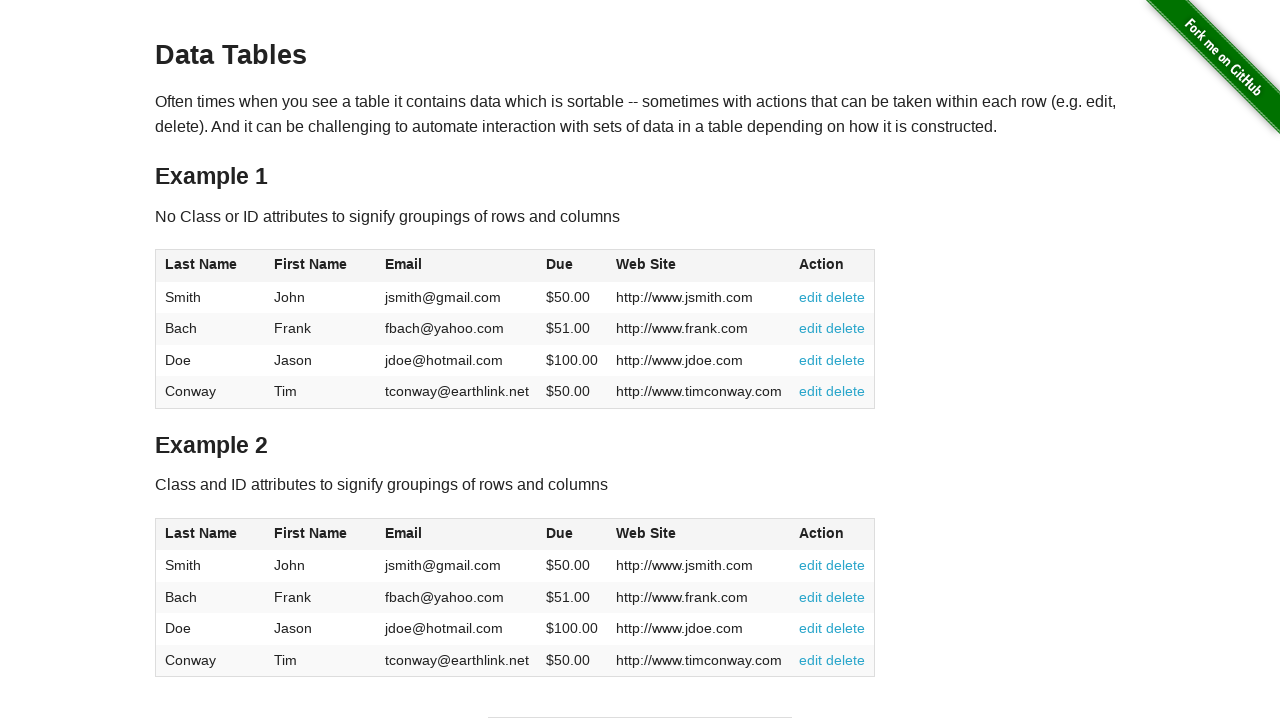

Clicked the Due column header in table2 to sort at (560, 533) on #table2 thead .dues
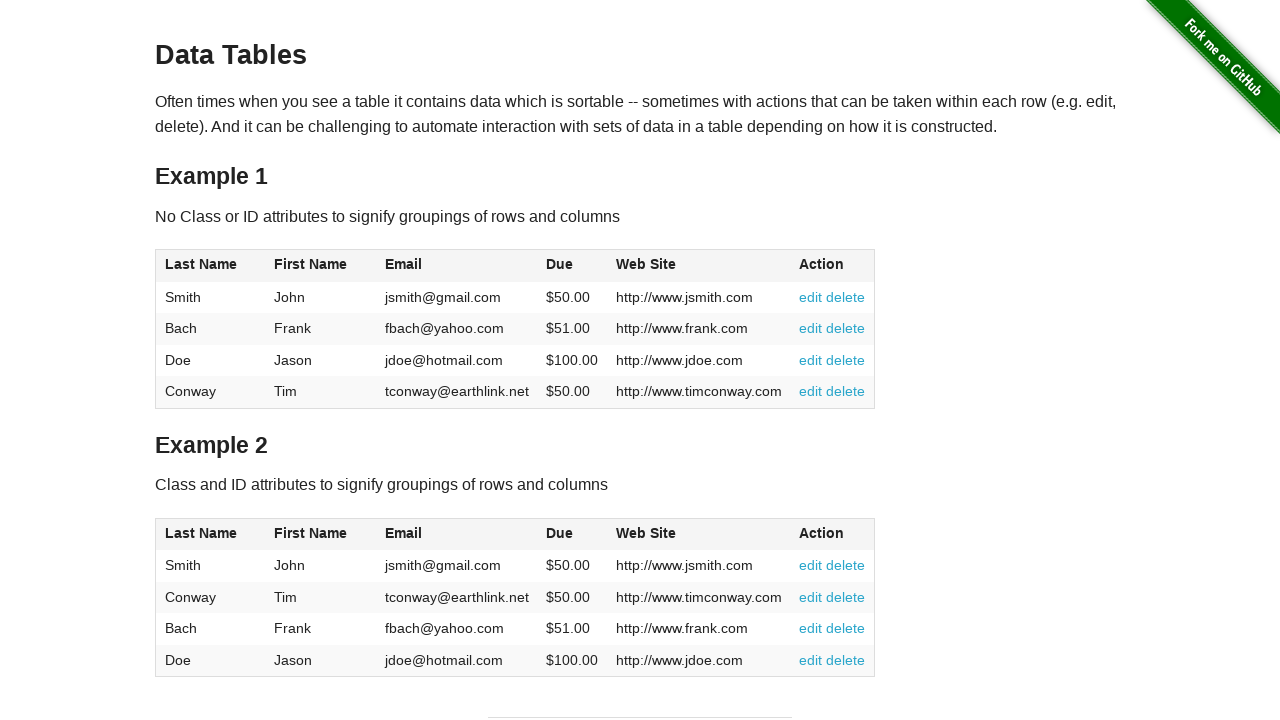

Due column data in table2 loaded after sorting
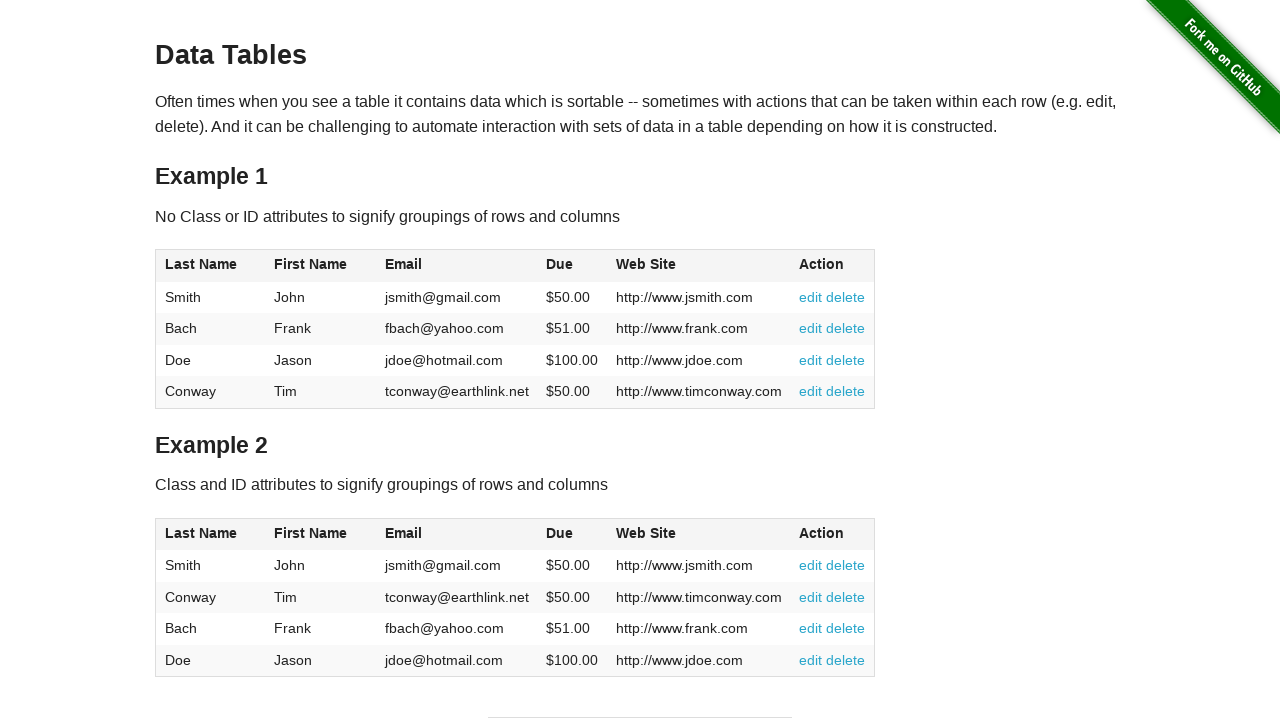

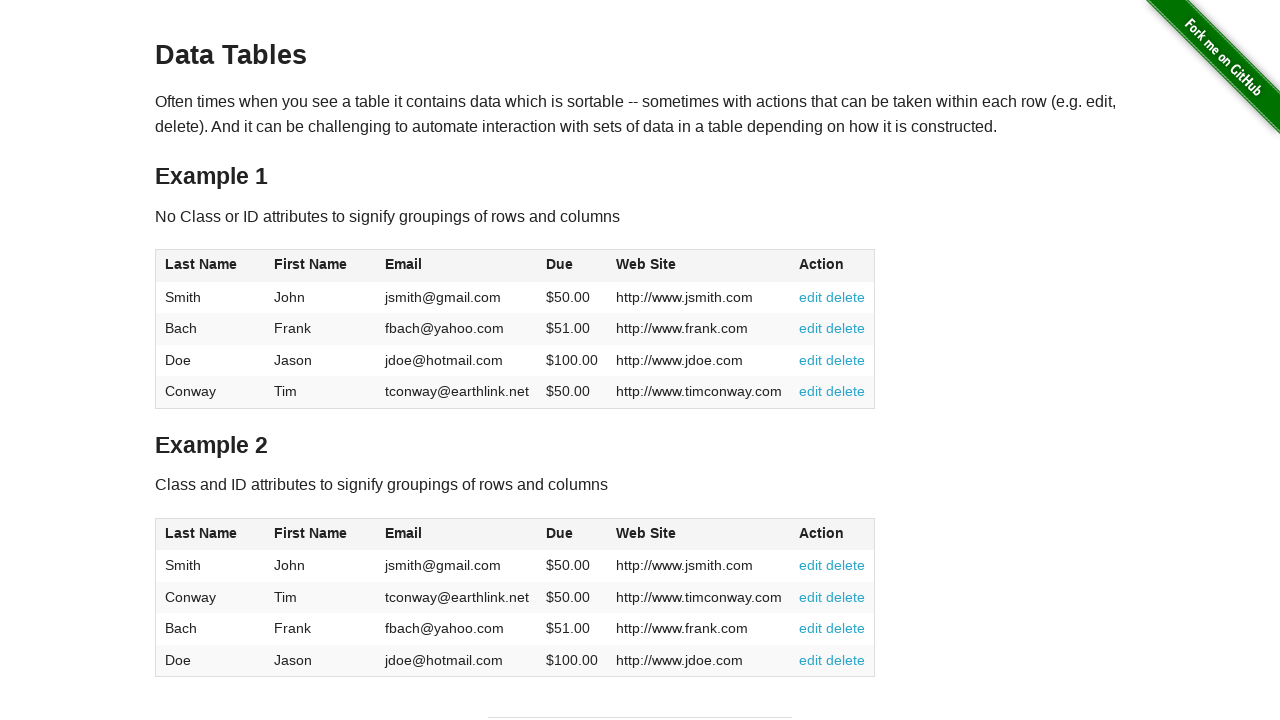